Tests the loading of images on a demo page by waiting for DOM and images to load, then verifying that at least 4 images are displayed and checking the src attribute of the fourth image.

Starting URL: https://bonigarcia.dev/selenium-webdriver-java/loading-images.html

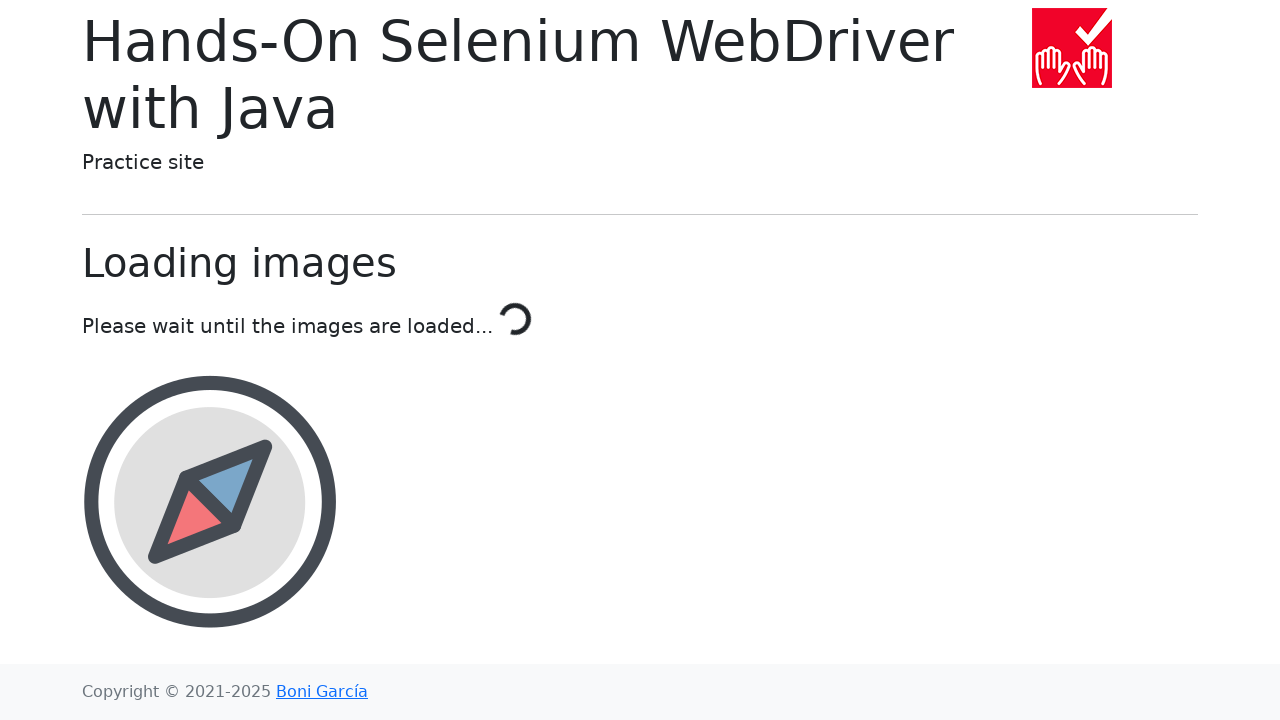

Waited for body element to be present in DOM
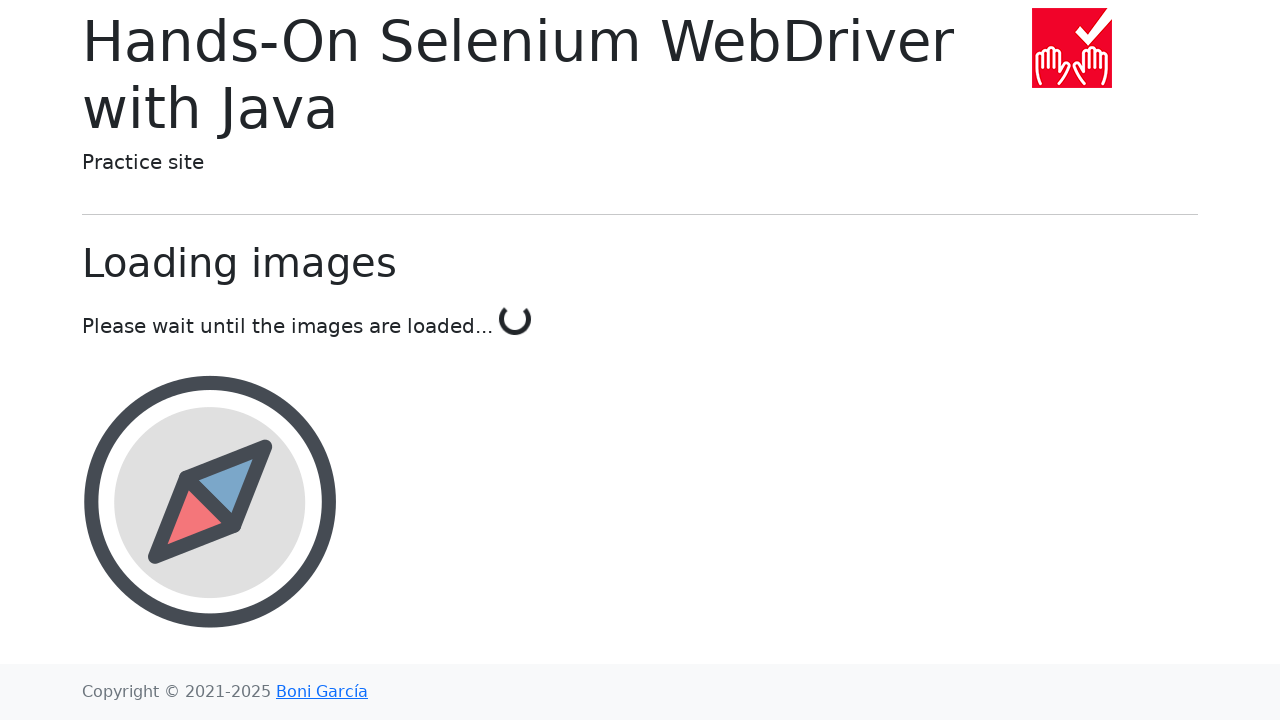

Waited for at least 3 images to be present in DOM
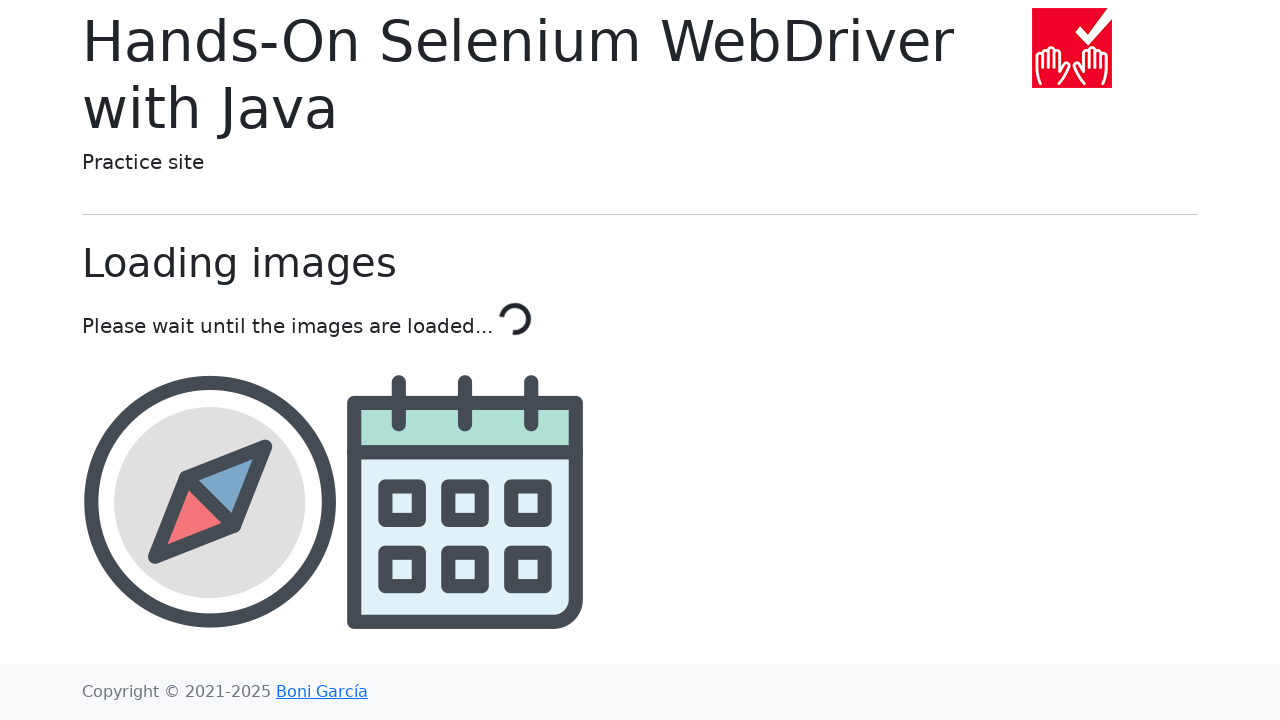

Waited for 4th image to be visible
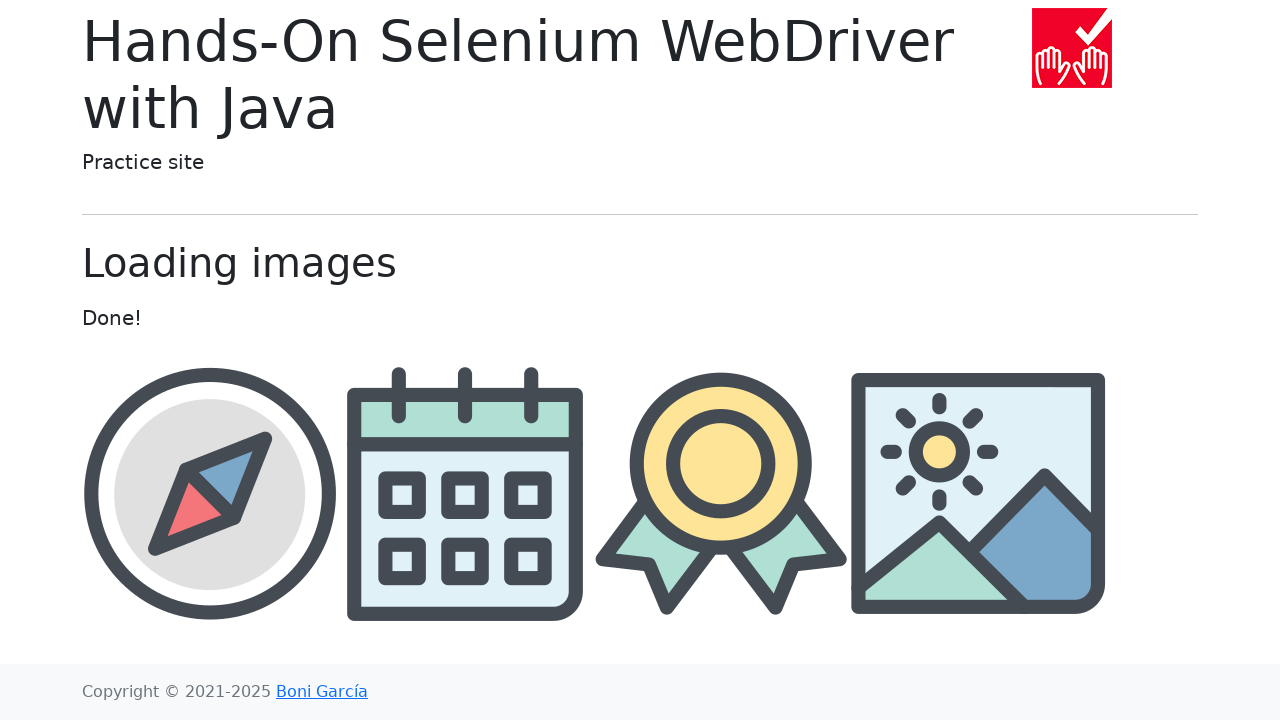

Retrieved all image elements from the page
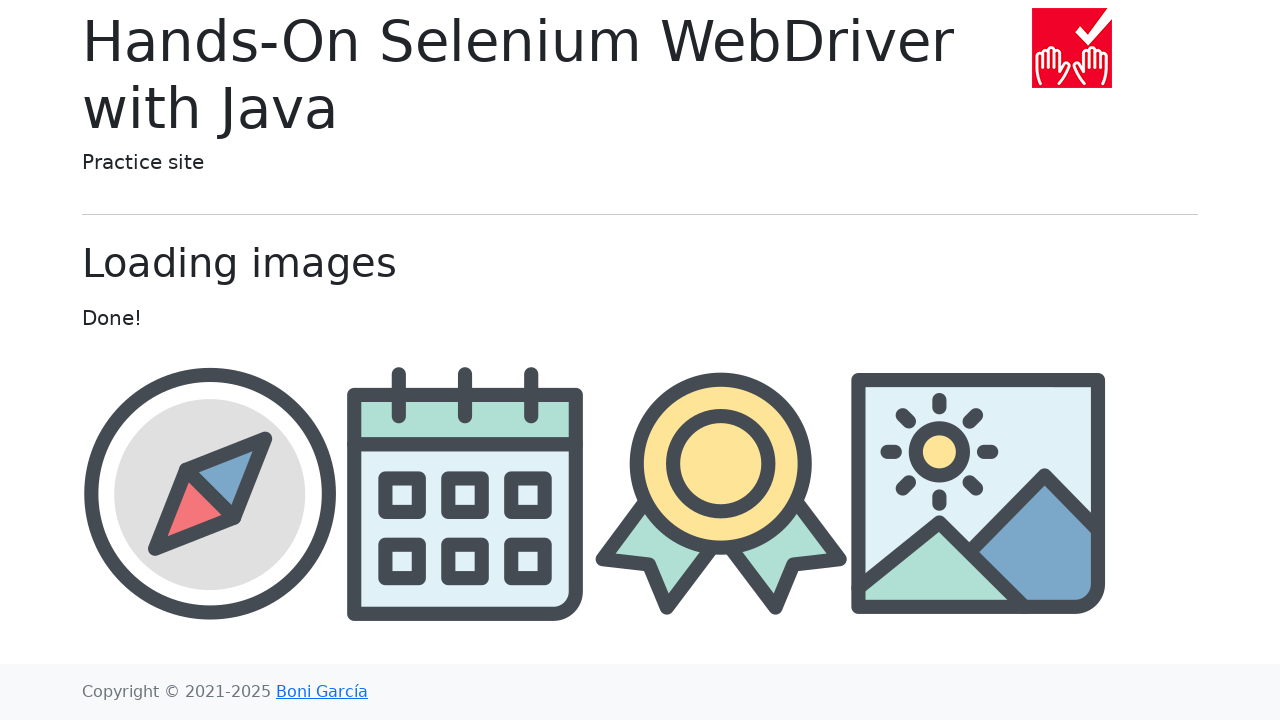

Filtered images to get only visible ones with src attribute
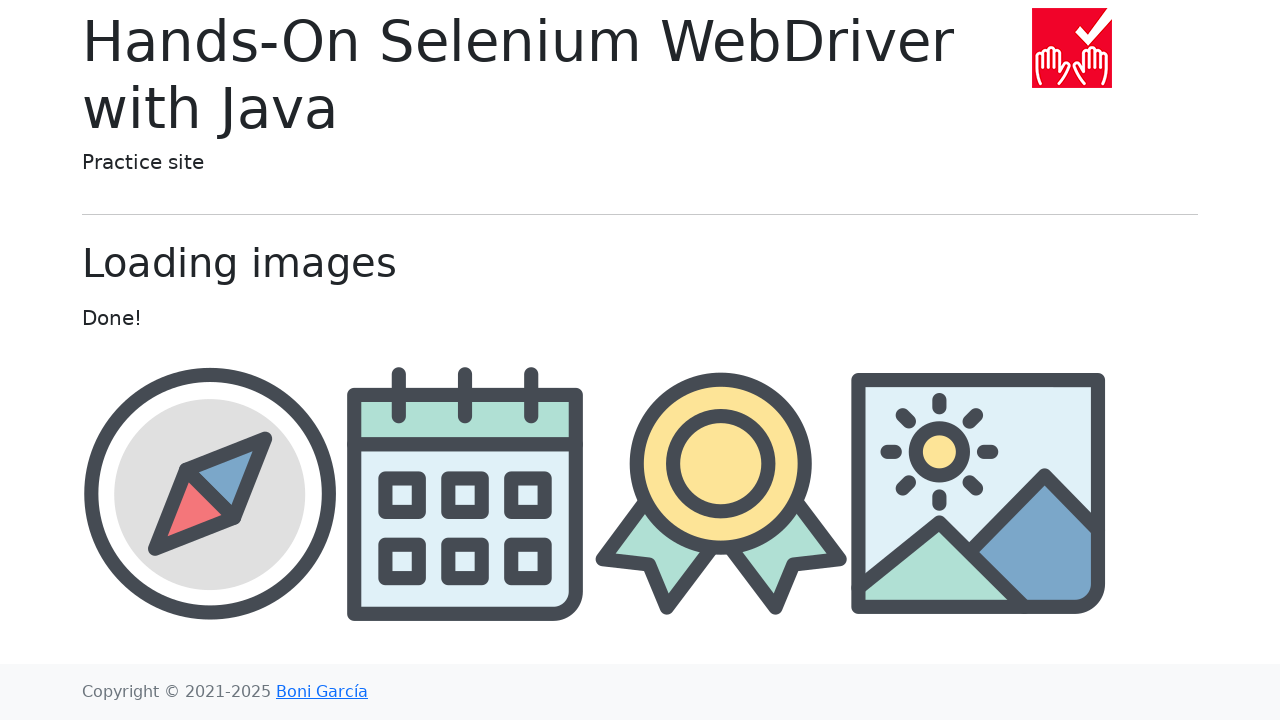

Got the 4th visible image element
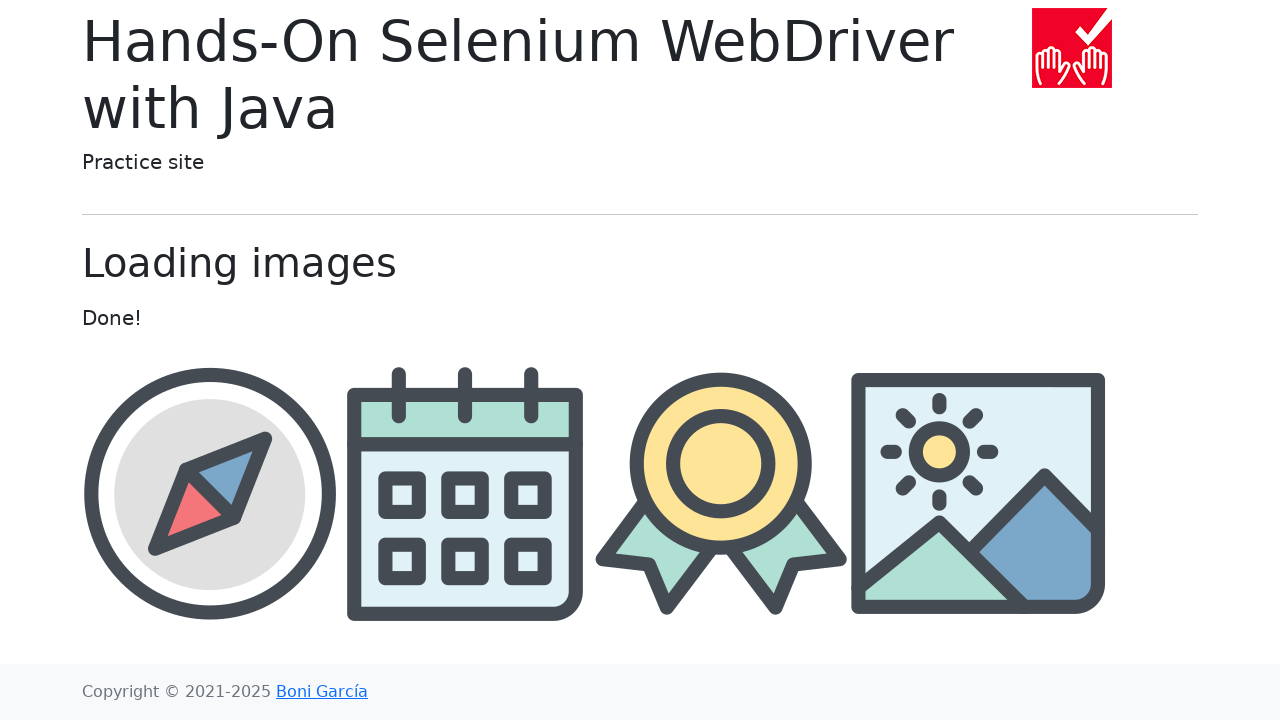

Retrieved src attribute from 4th image: img/award.png
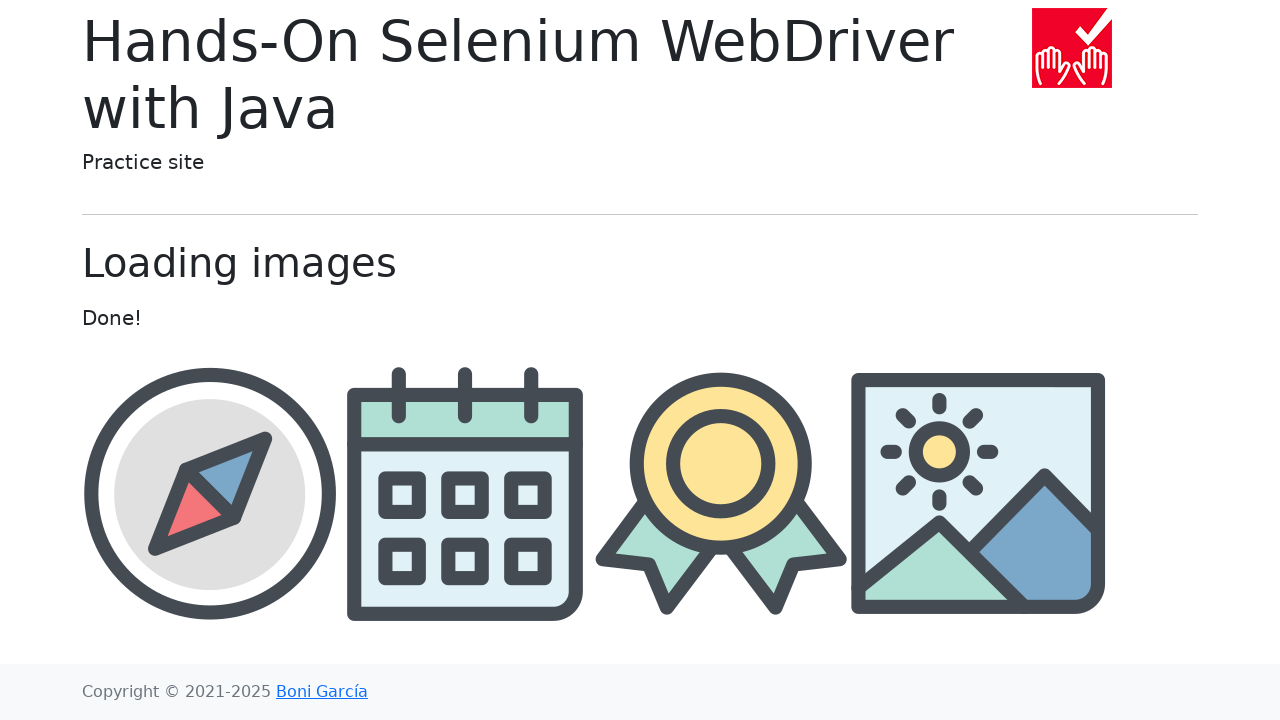

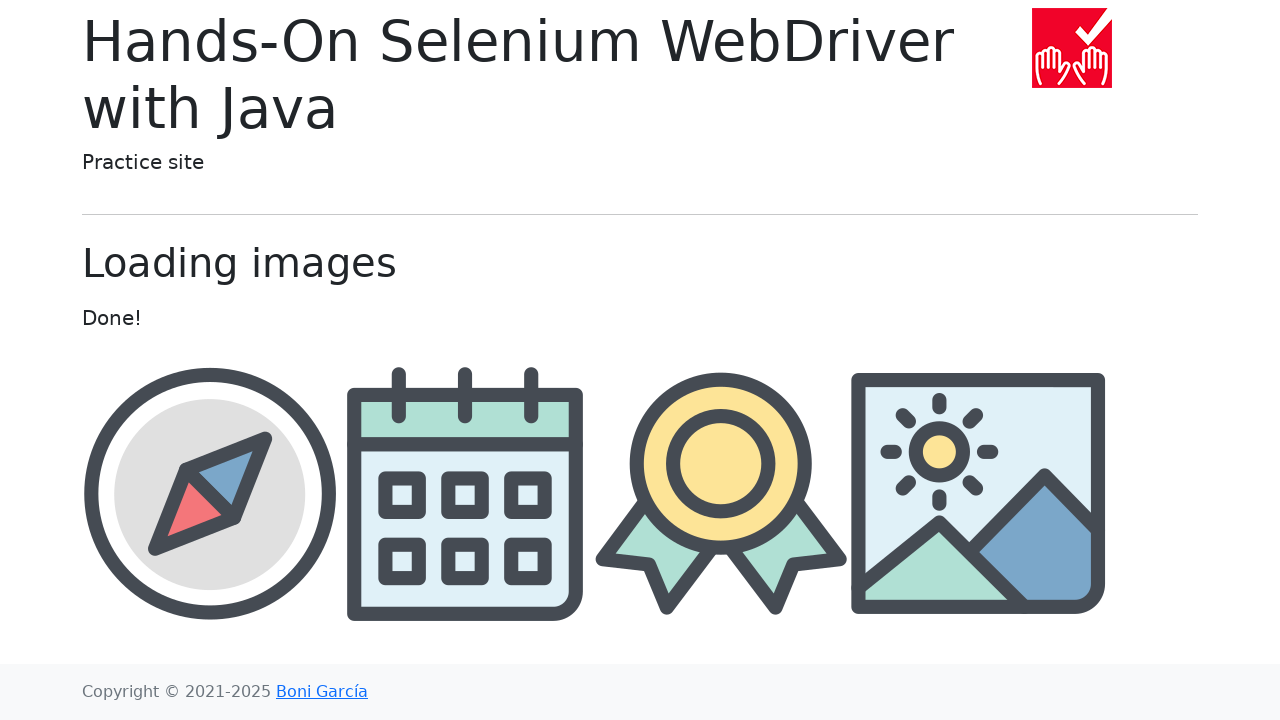